Navigates to the Marvel website and verifies that the page loads with link elements present

Starting URL: https://www.marvel.com/

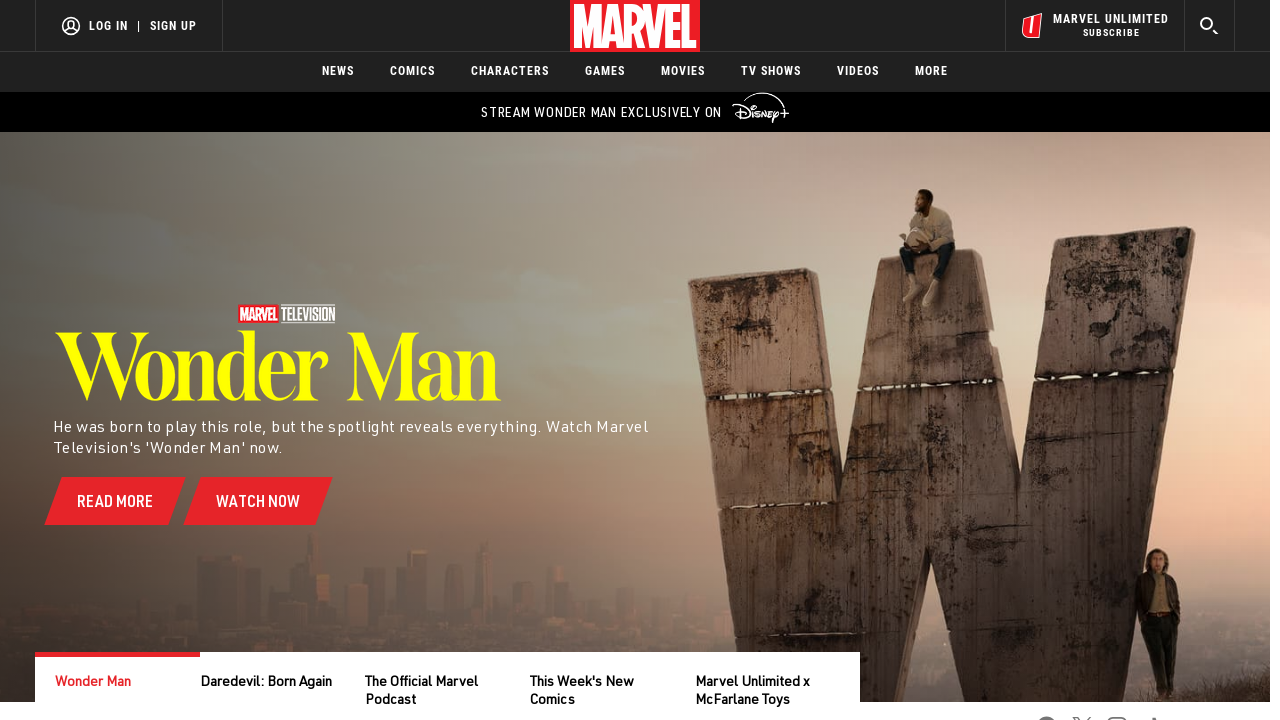

Waited for link elements to load on Marvel website
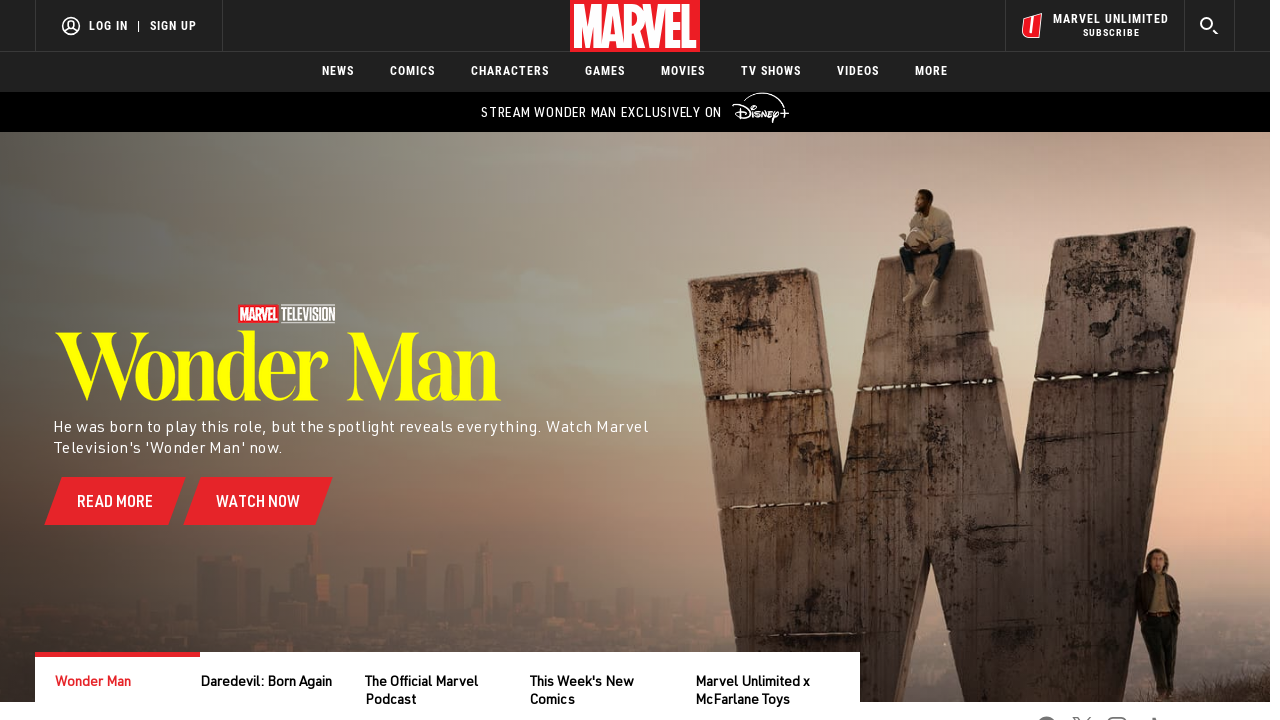

Located all link elements on the page
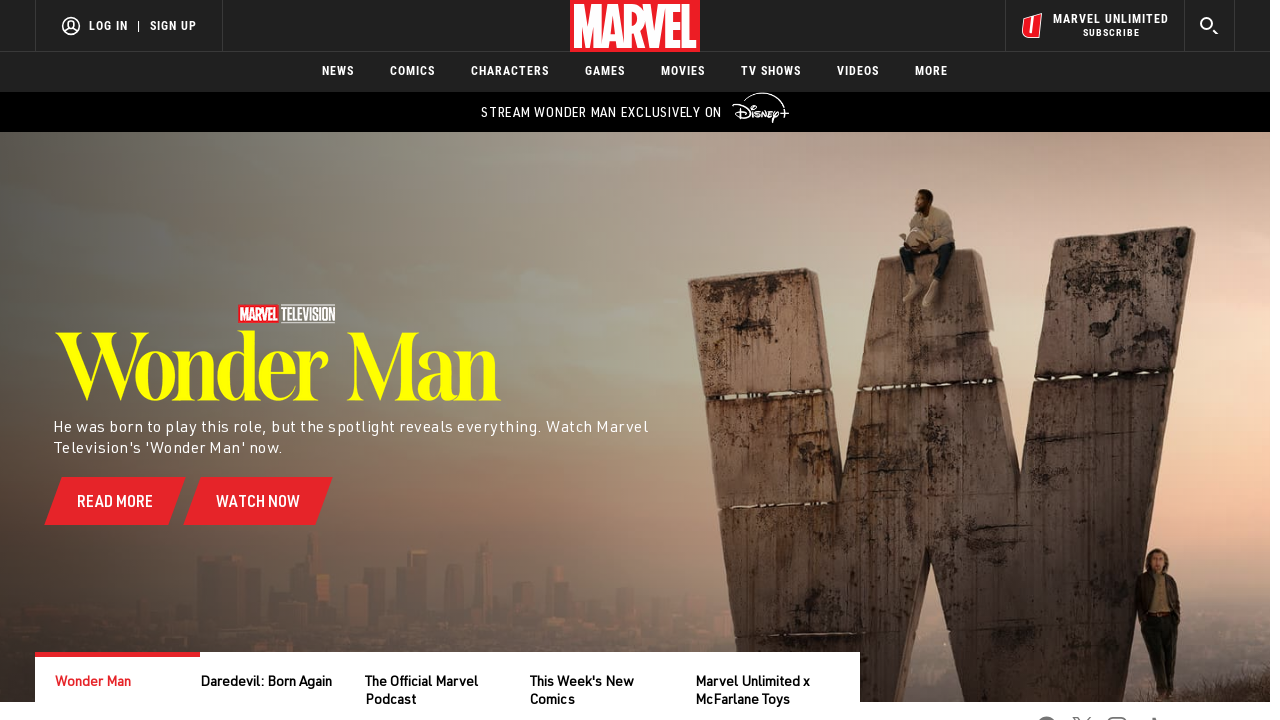

Verified that page contains link elements (count > 0)
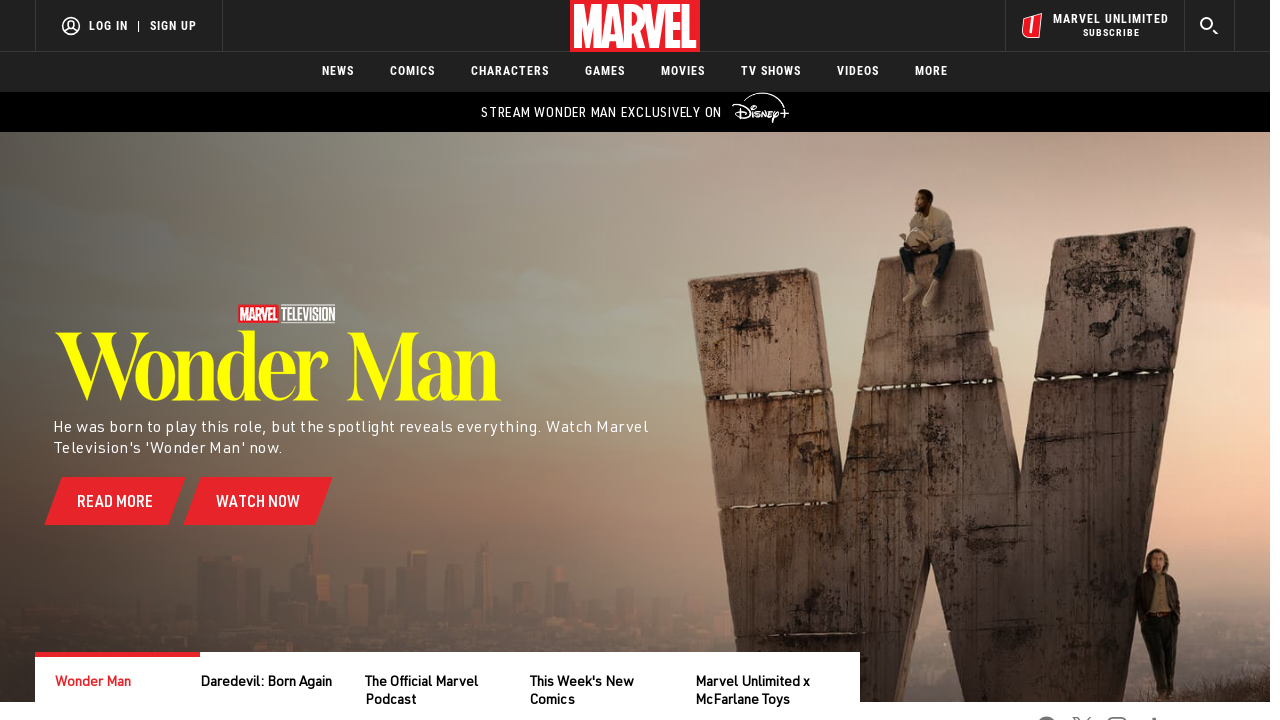

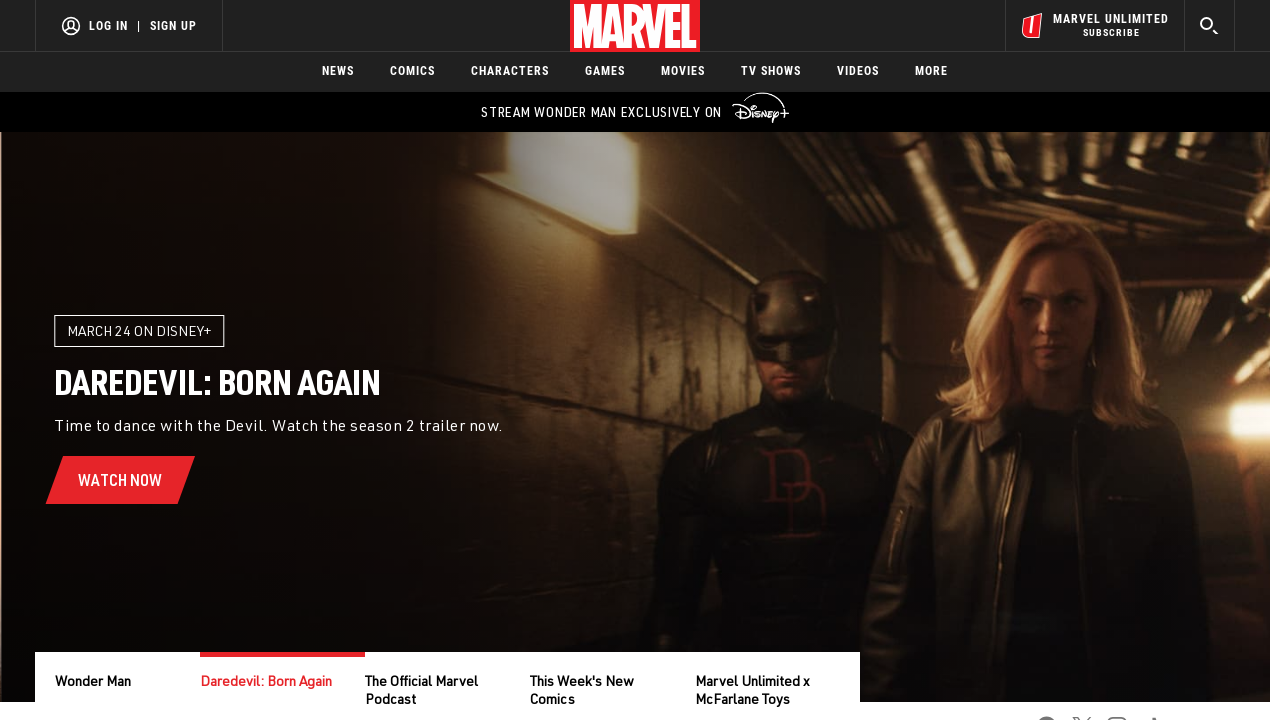